Tests that images load correctly on the page by verifying the alt attribute of a specific image

Starting URL: https://bonigarcia.dev/selenium-webdriver-java/loading-images.html

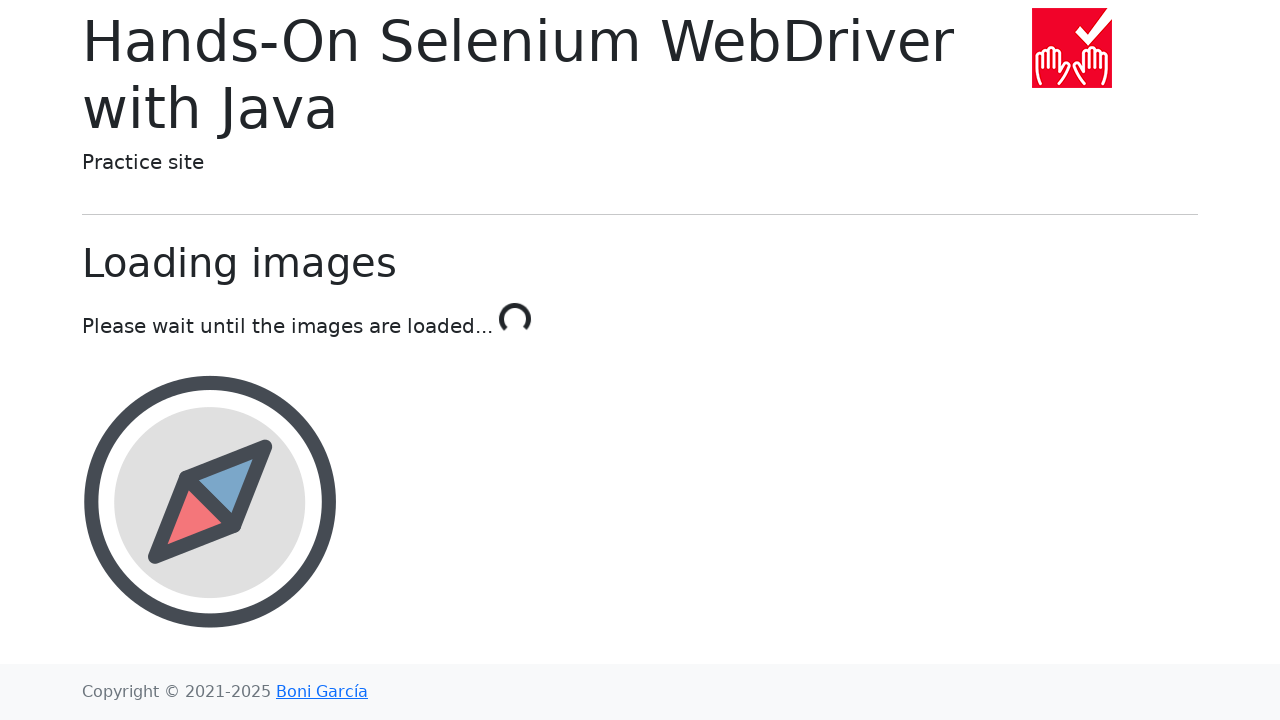

Navigated to loading-images page
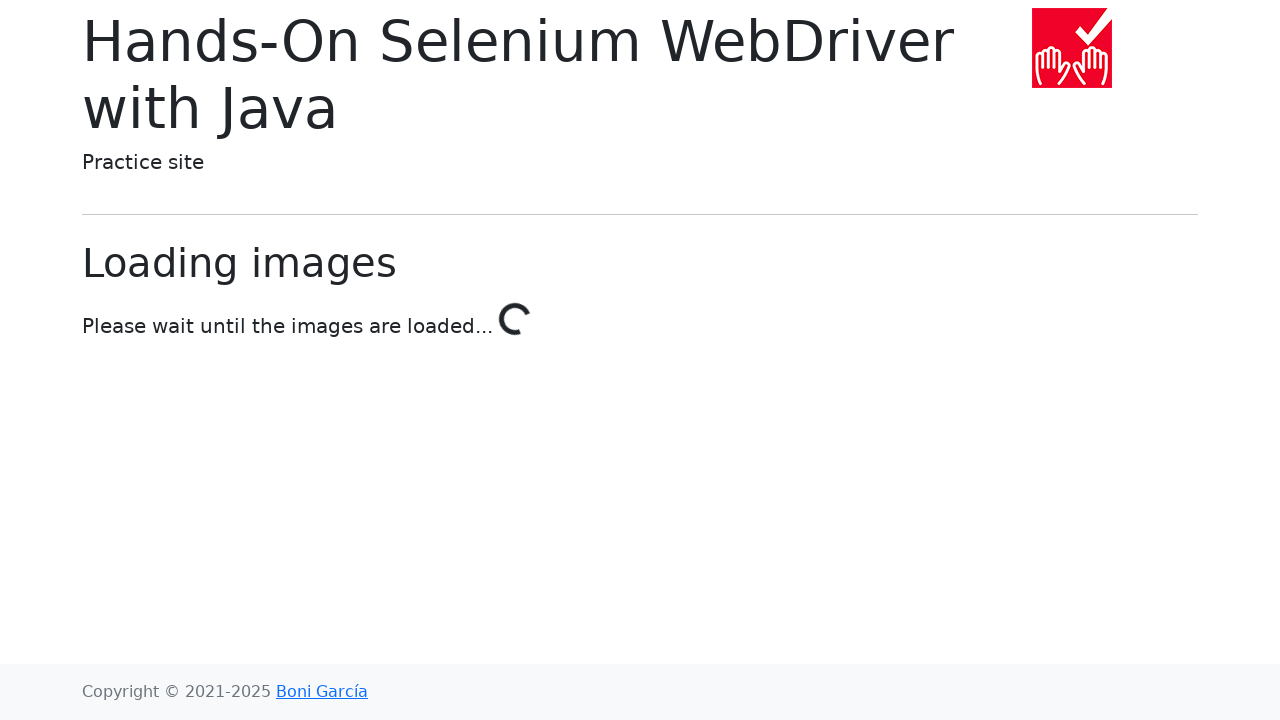

Landscape image loaded (selector #landscape found)
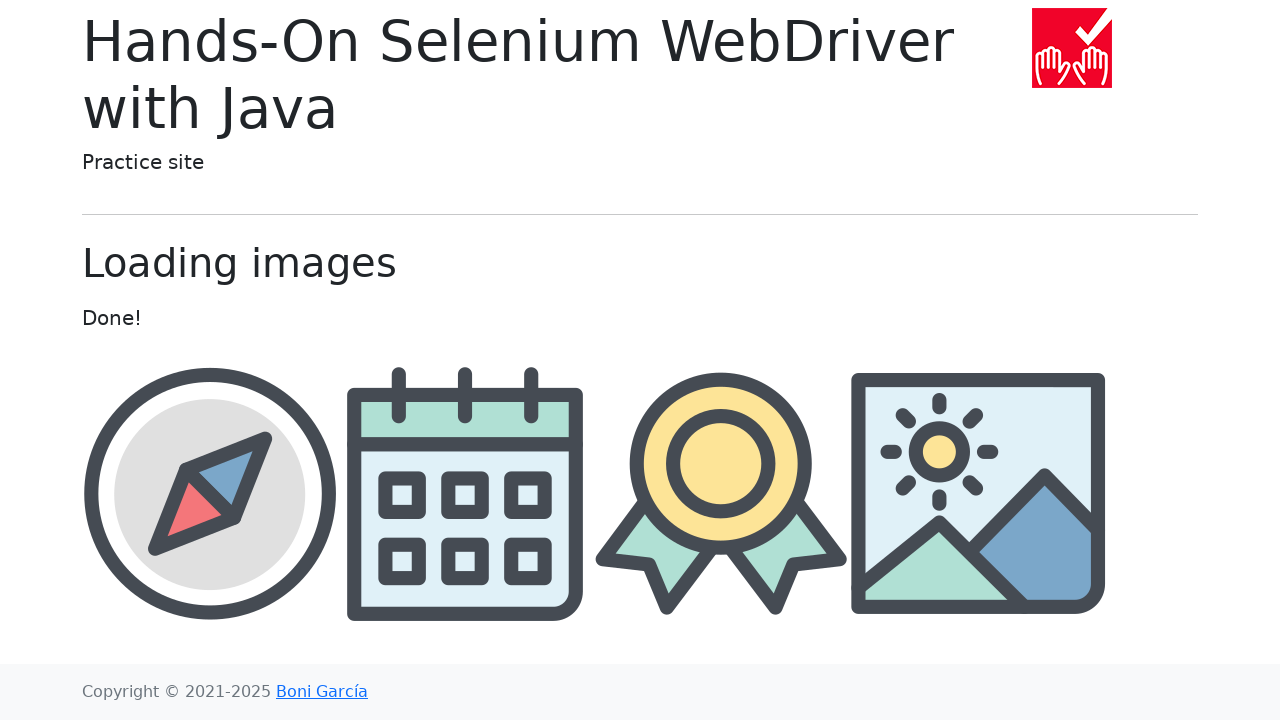

Located award image element
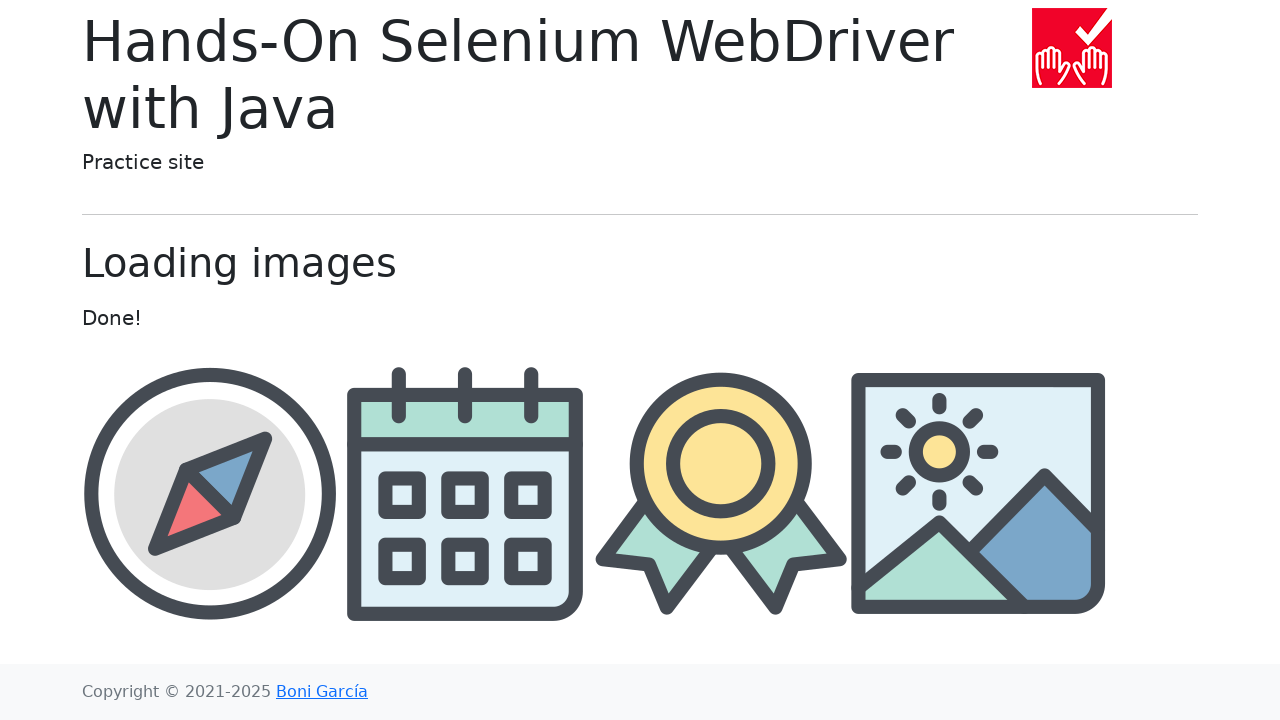

Retrieved alt attribute from award image: 'award'
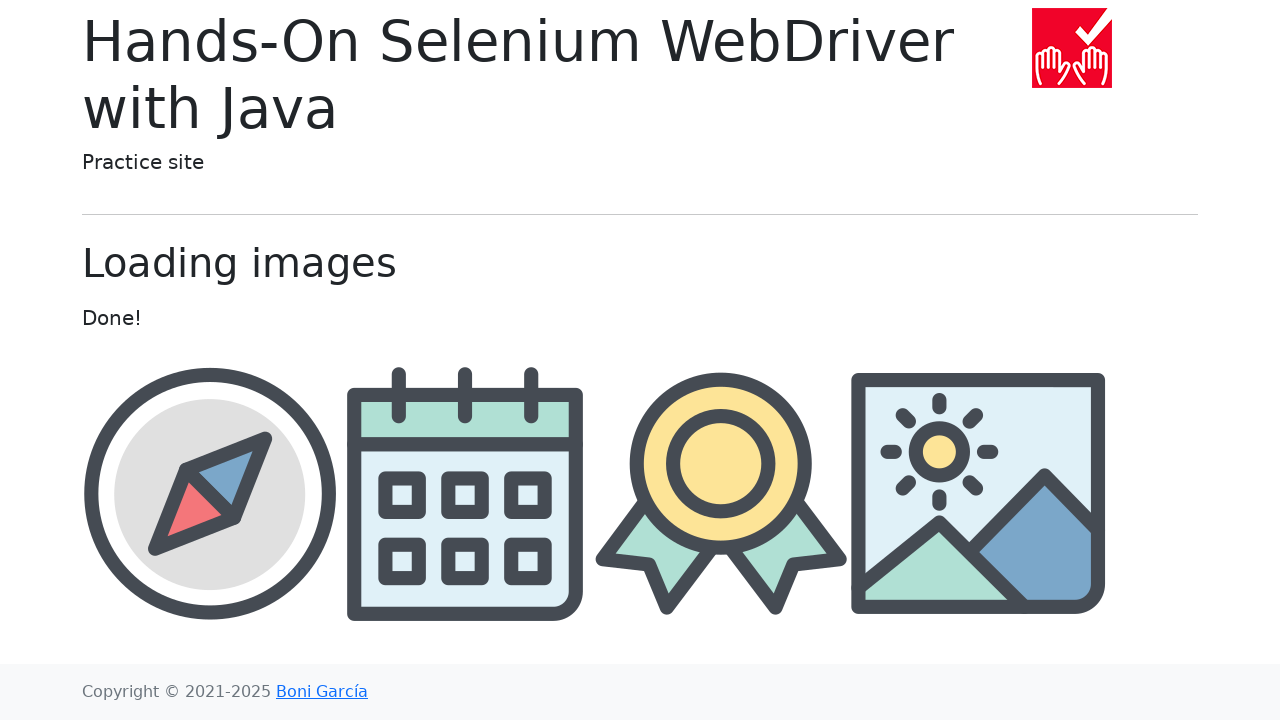

Verified award image alt attribute equals 'award'
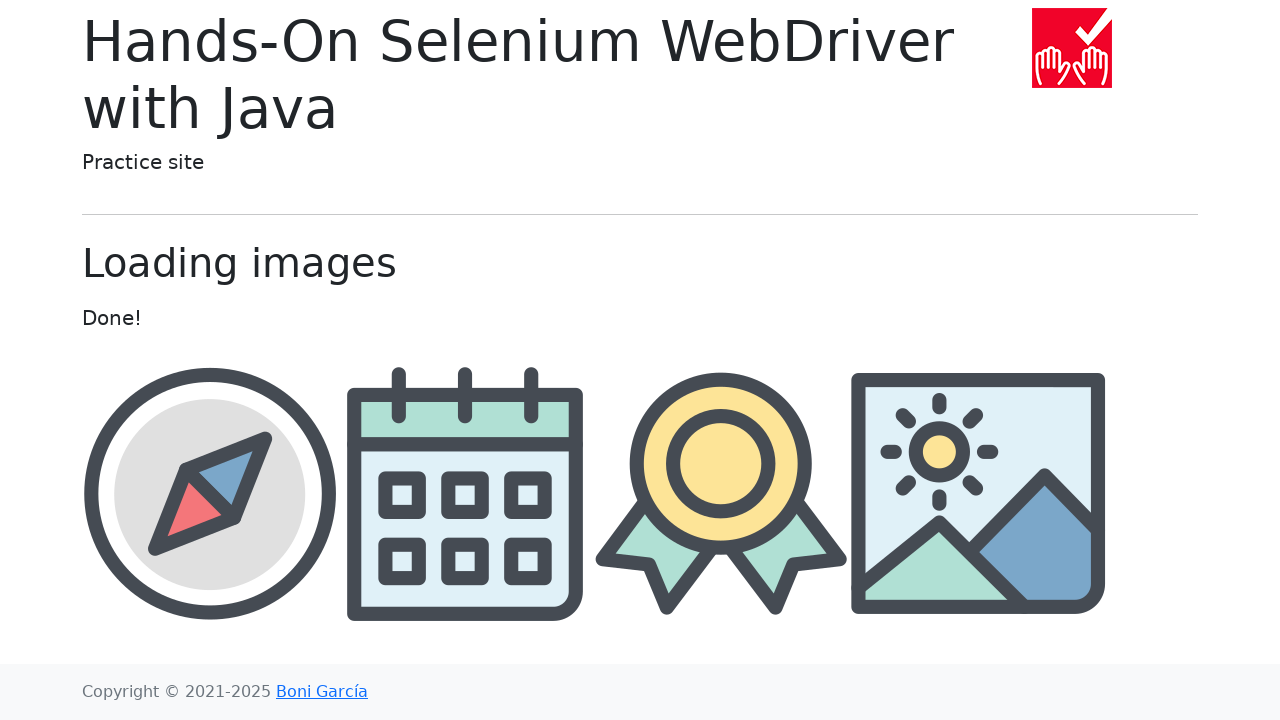

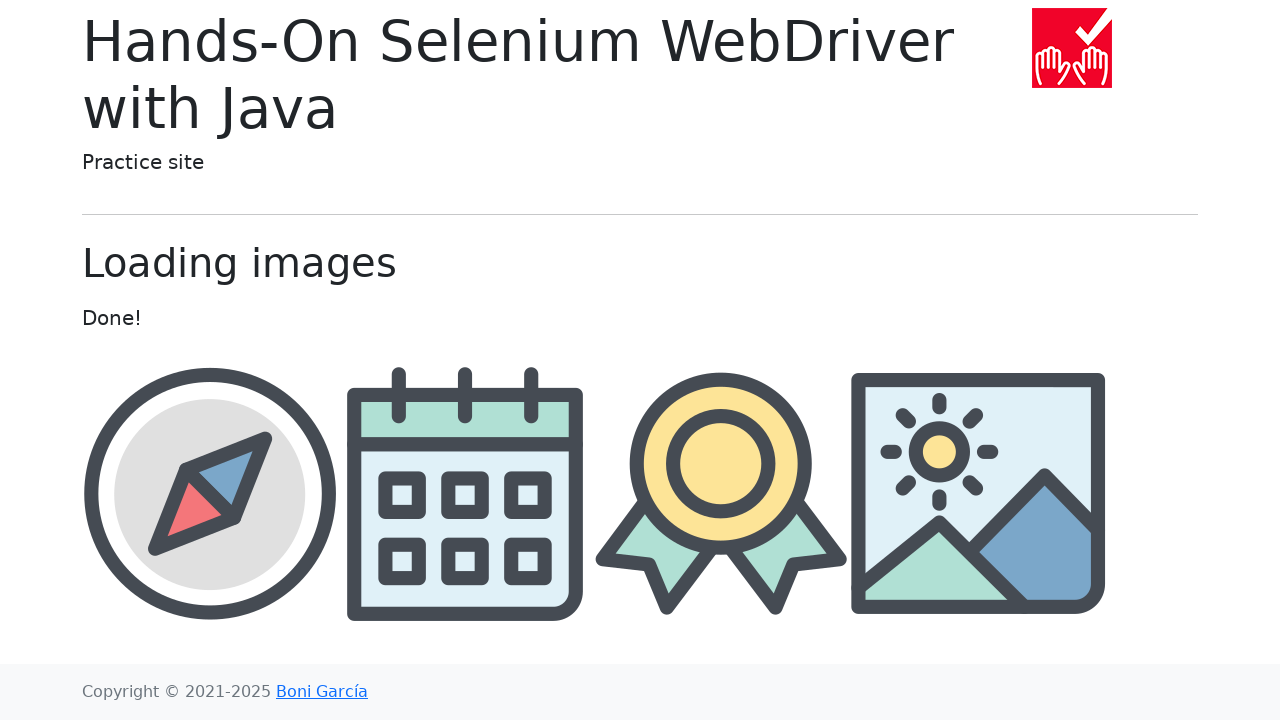